Opens the Cybertek School practice website and maximizes the browser window

Starting URL: http://practice.cybertekschool.com

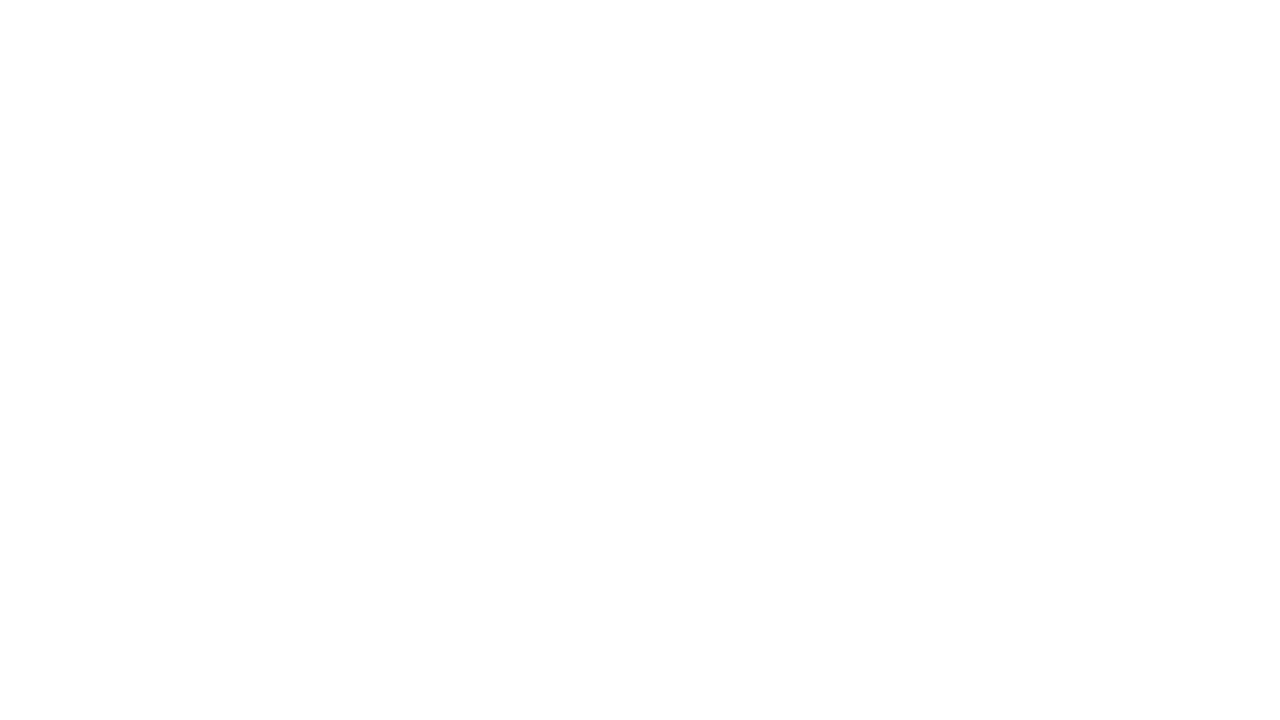

Set viewport to 1920x1080 to maximize browser window
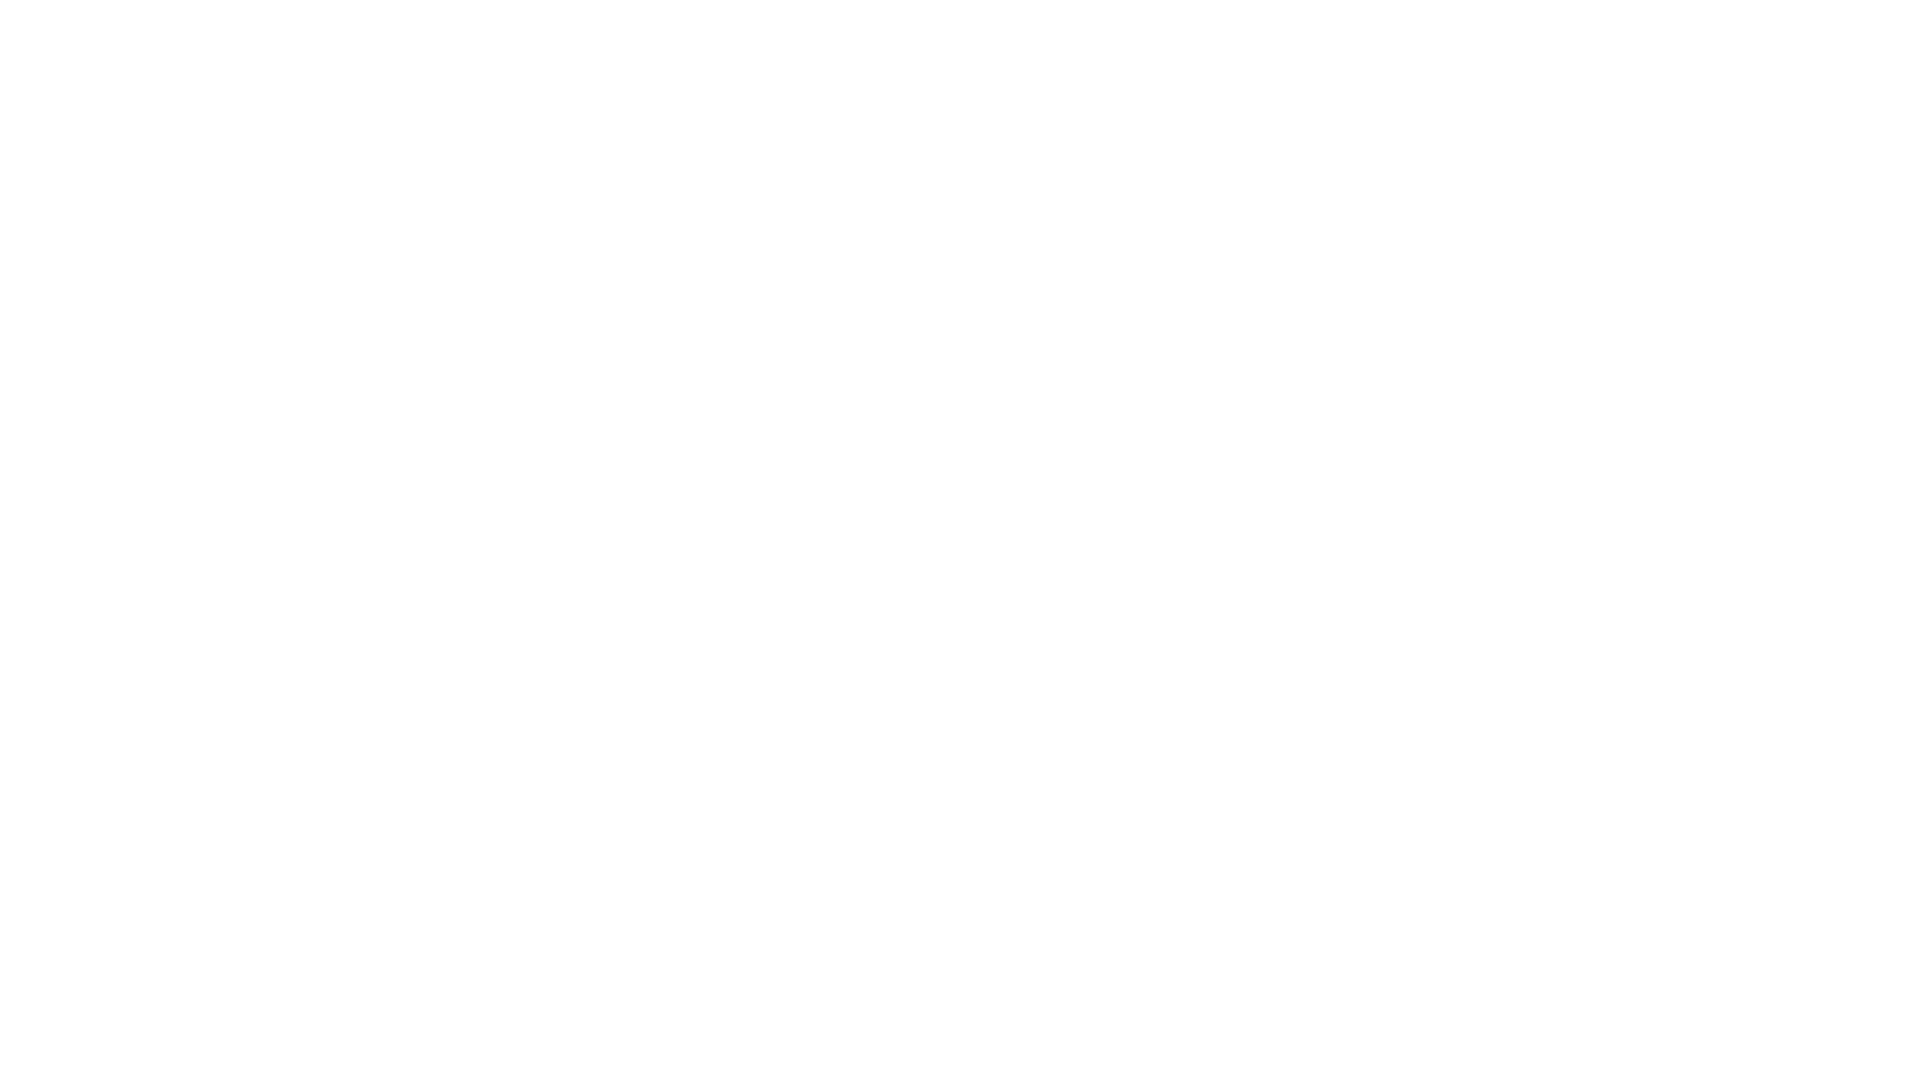

Waited for page to load (domcontentloaded event)
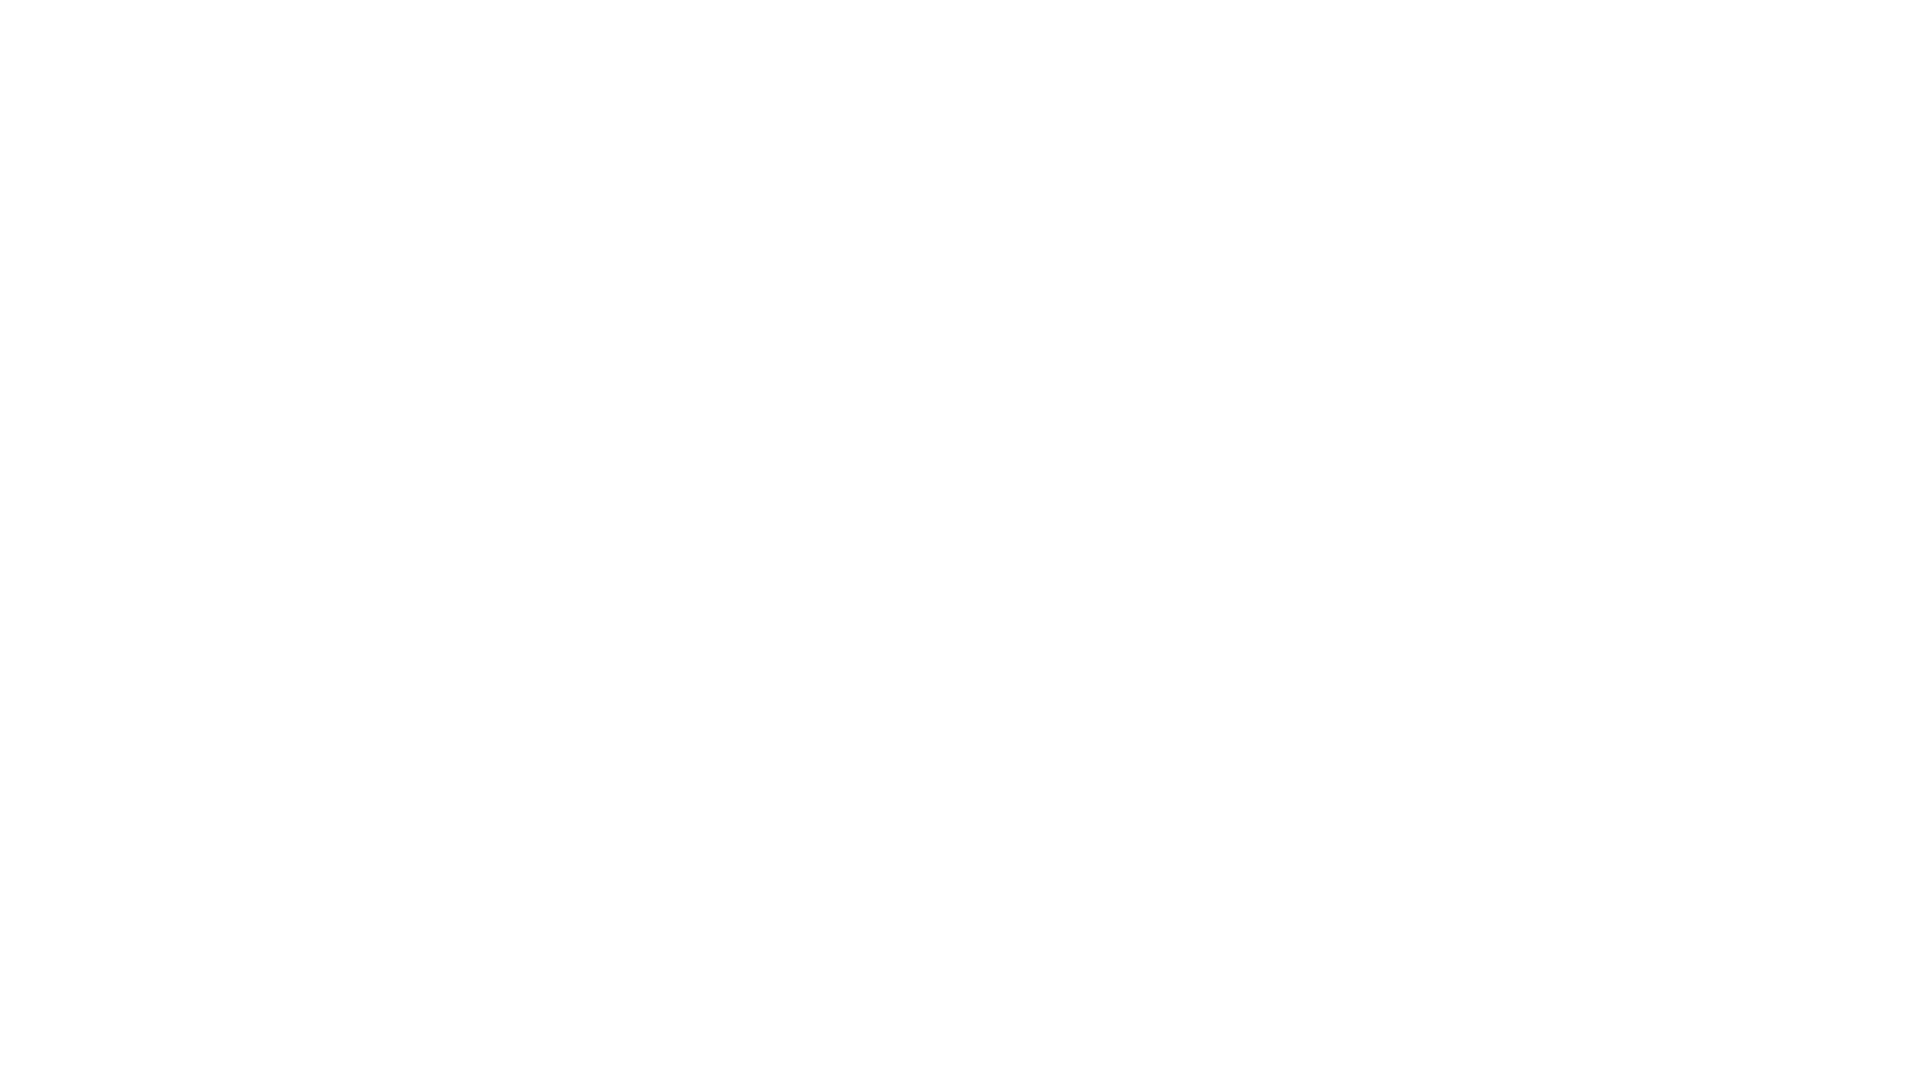

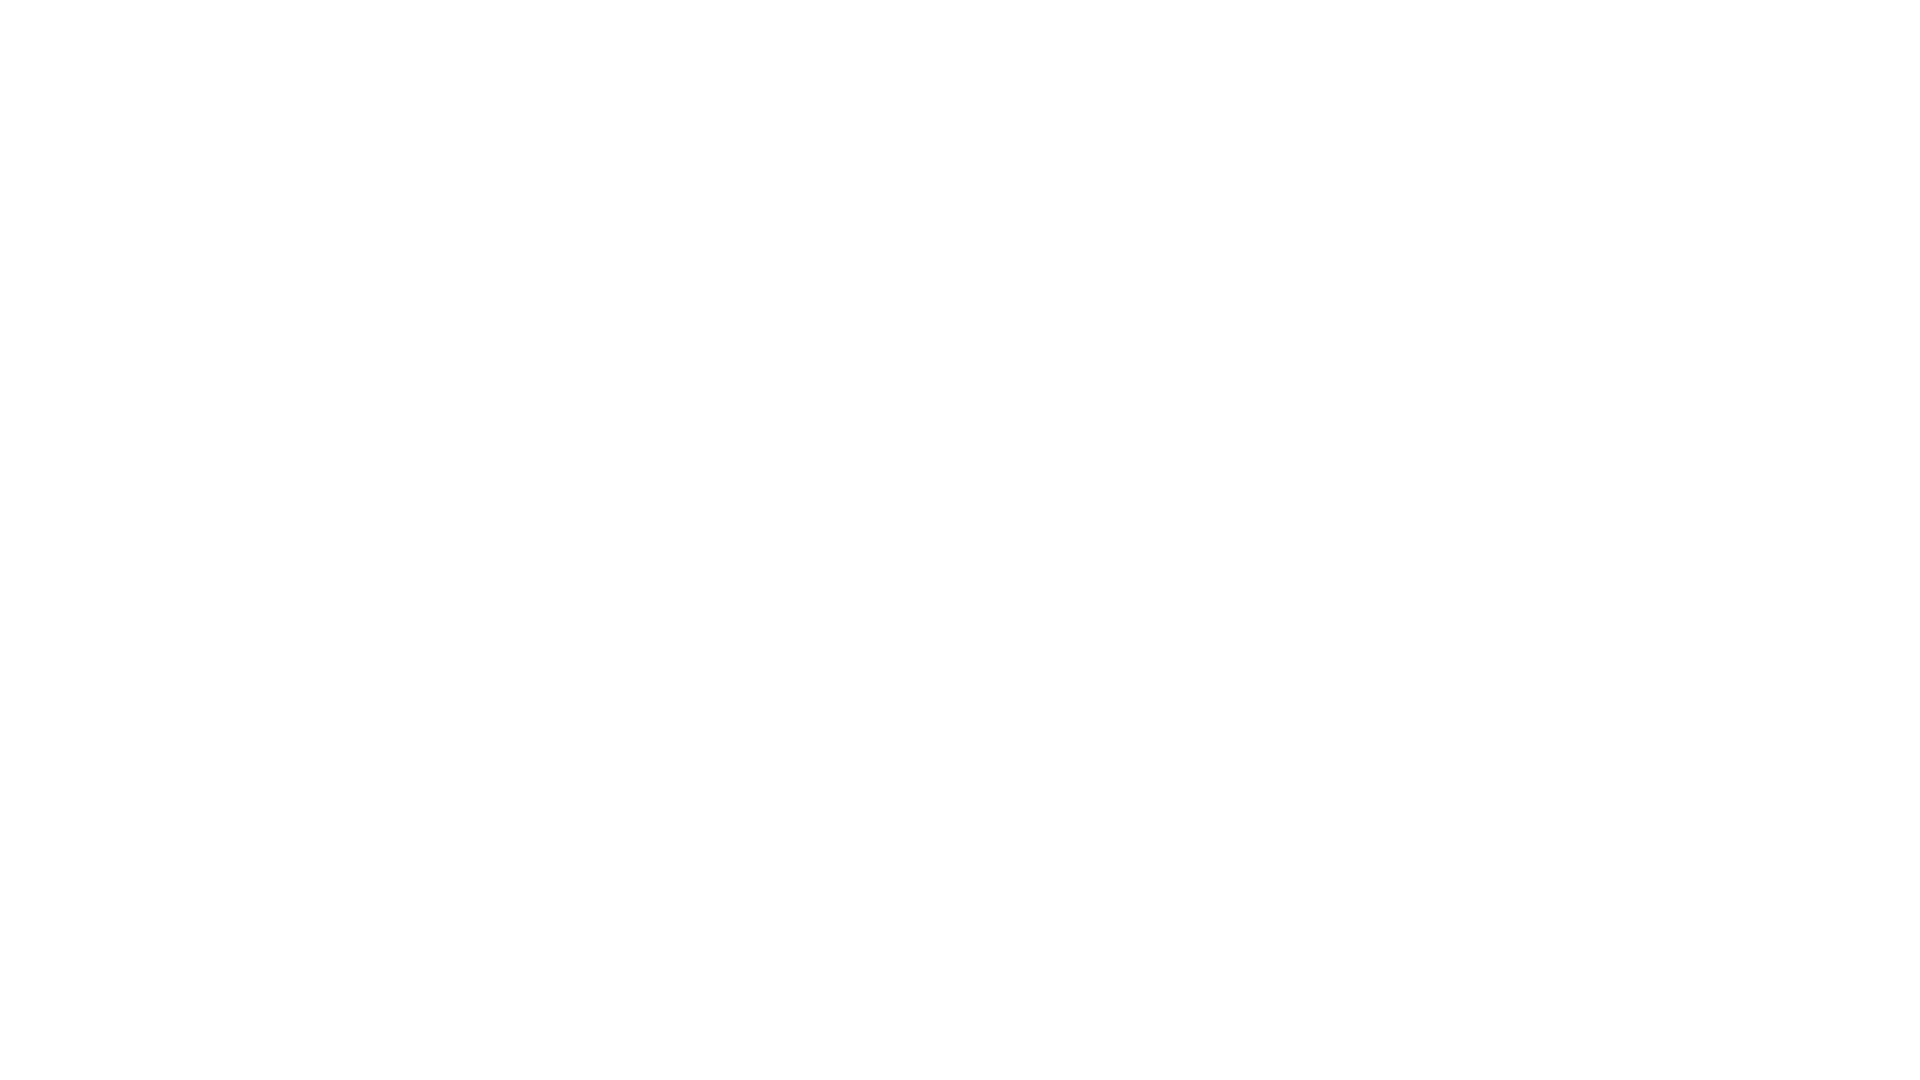